Tests the passenger dropdown functionality by clicking to open the passenger selection panel, incrementing the adult passenger count 4 times using a loop, and then closing the panel.

Starting URL: https://rahulshettyacademy.com/dropdownsPractise/

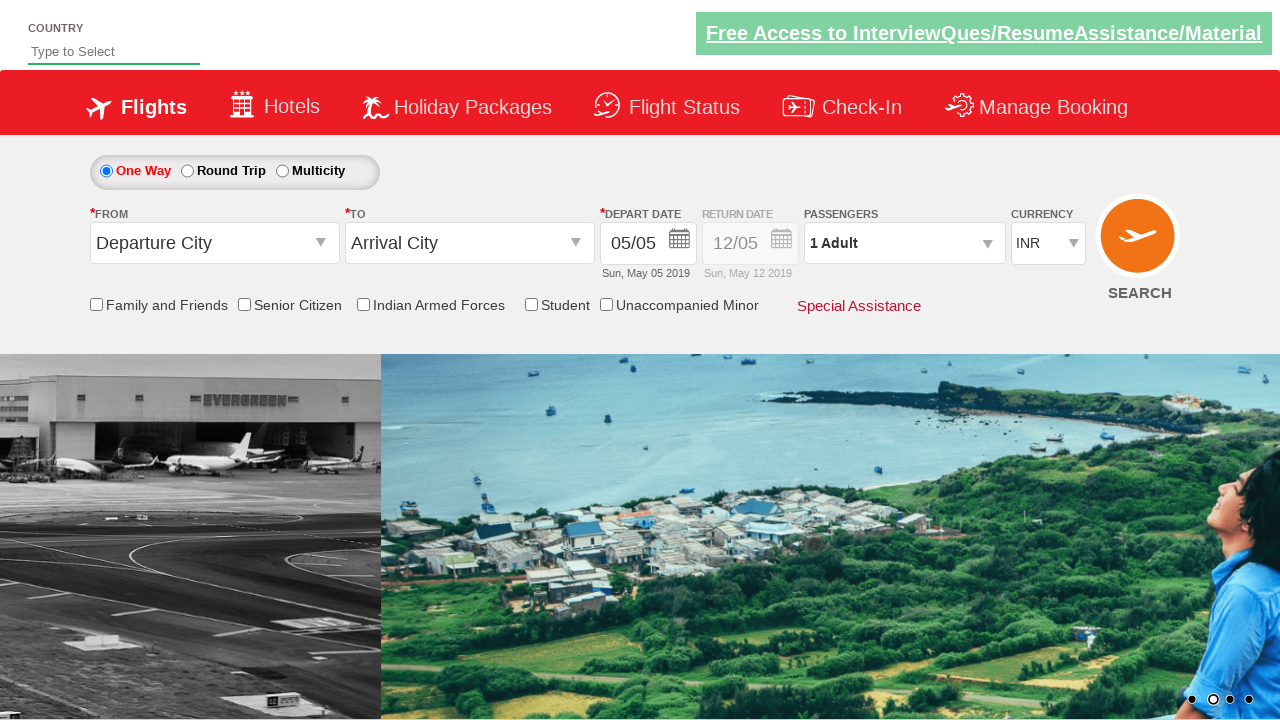

Clicked on passenger info dropdown to open panel at (904, 243) on xpath=//div[@id='divpaxinfo']
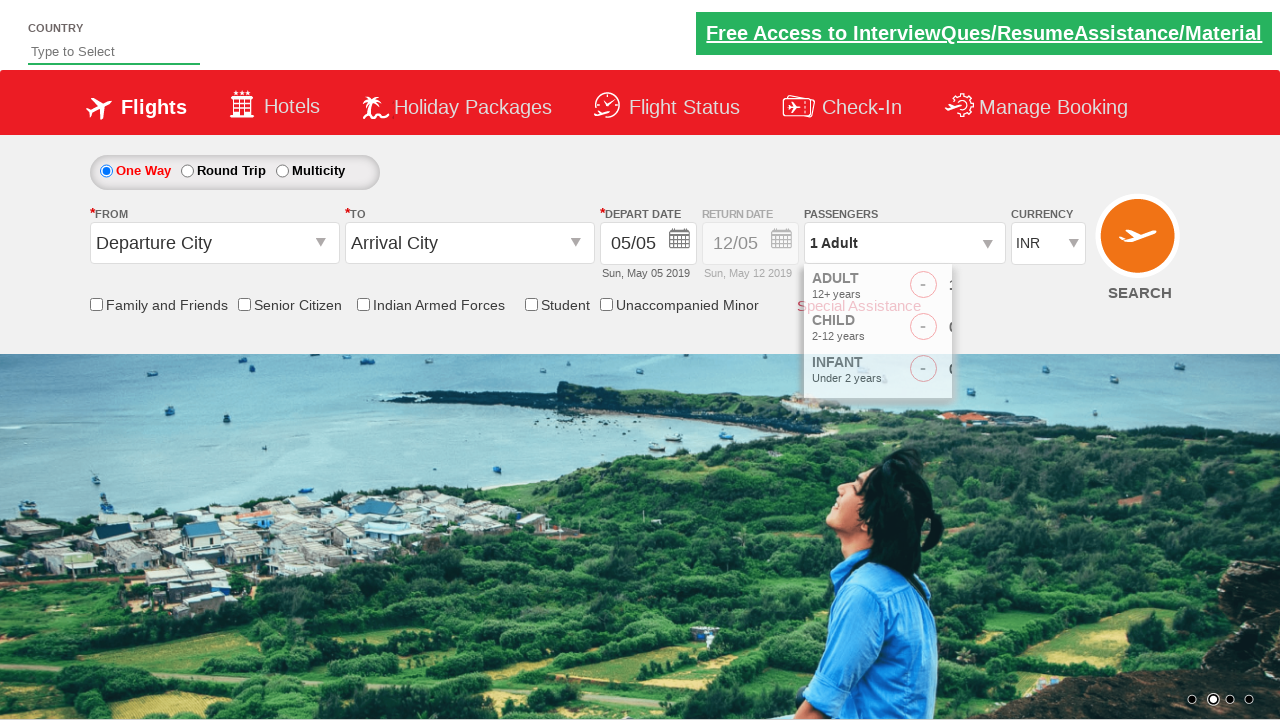

Waited for dropdown panel to become visible
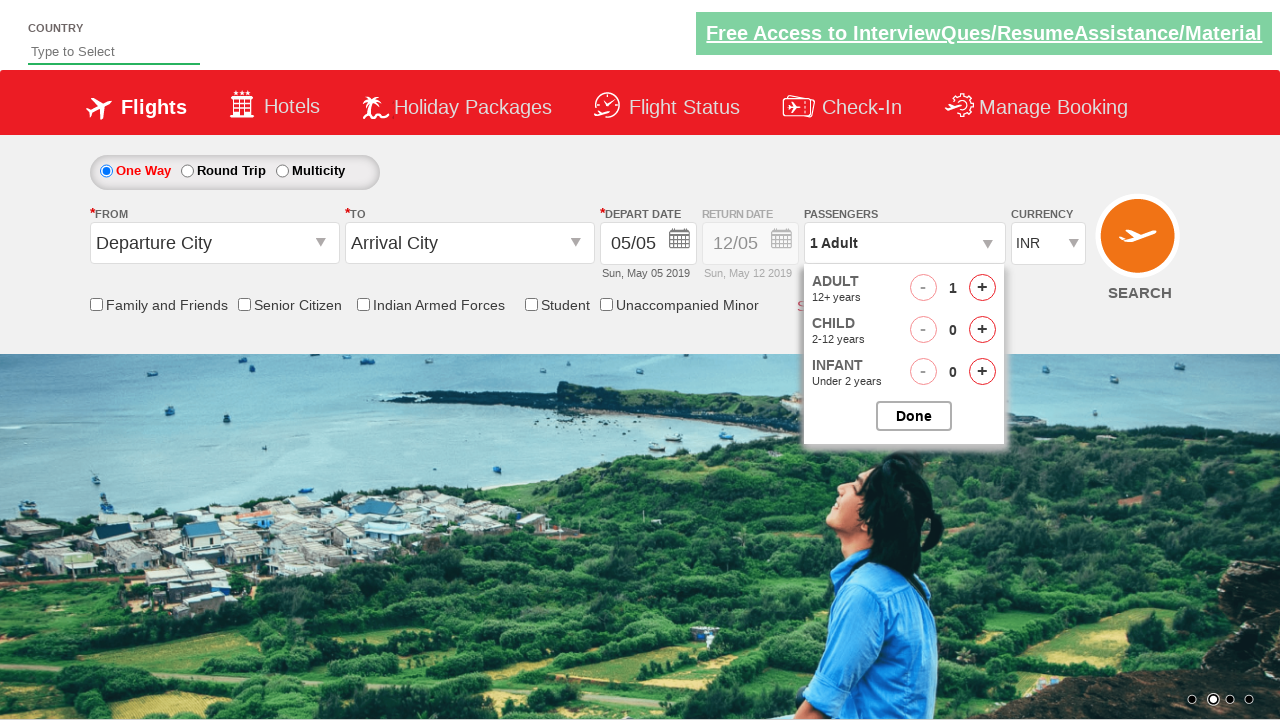

Incremented adult passenger count (iteration 1/4) at (982, 288) on #hrefIncAdt
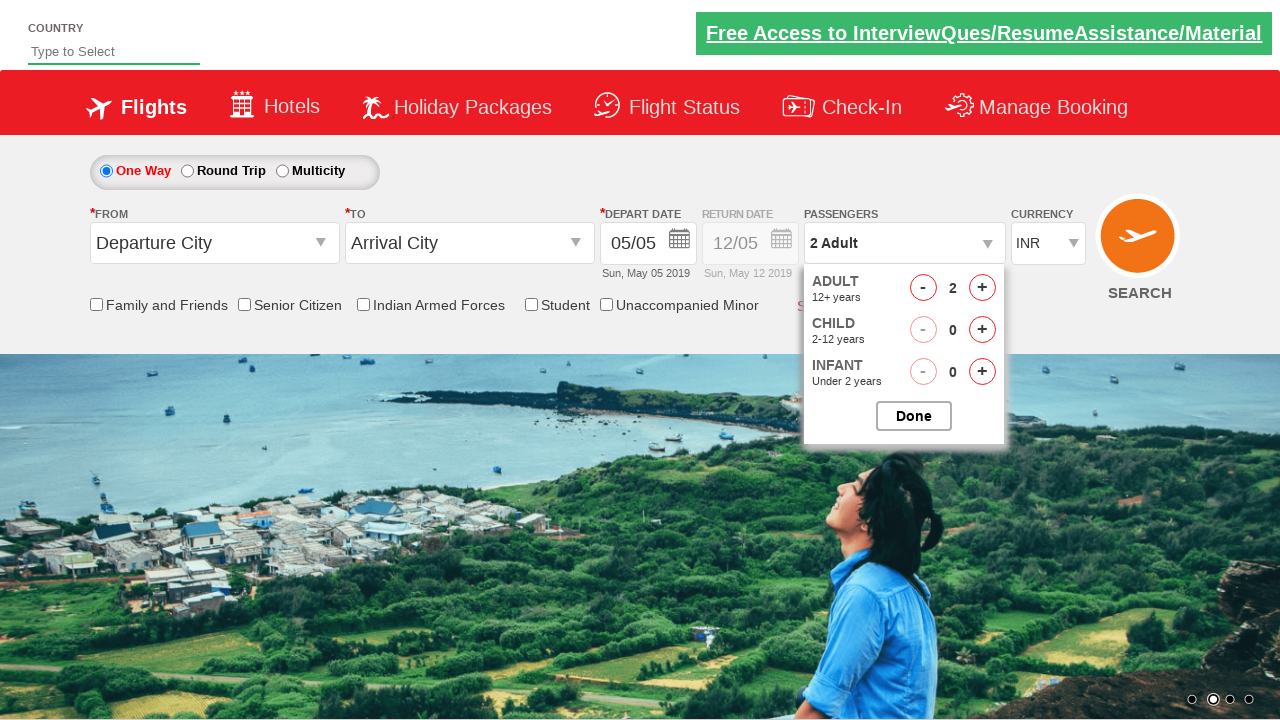

Incremented adult passenger count (iteration 2/4) at (982, 288) on #hrefIncAdt
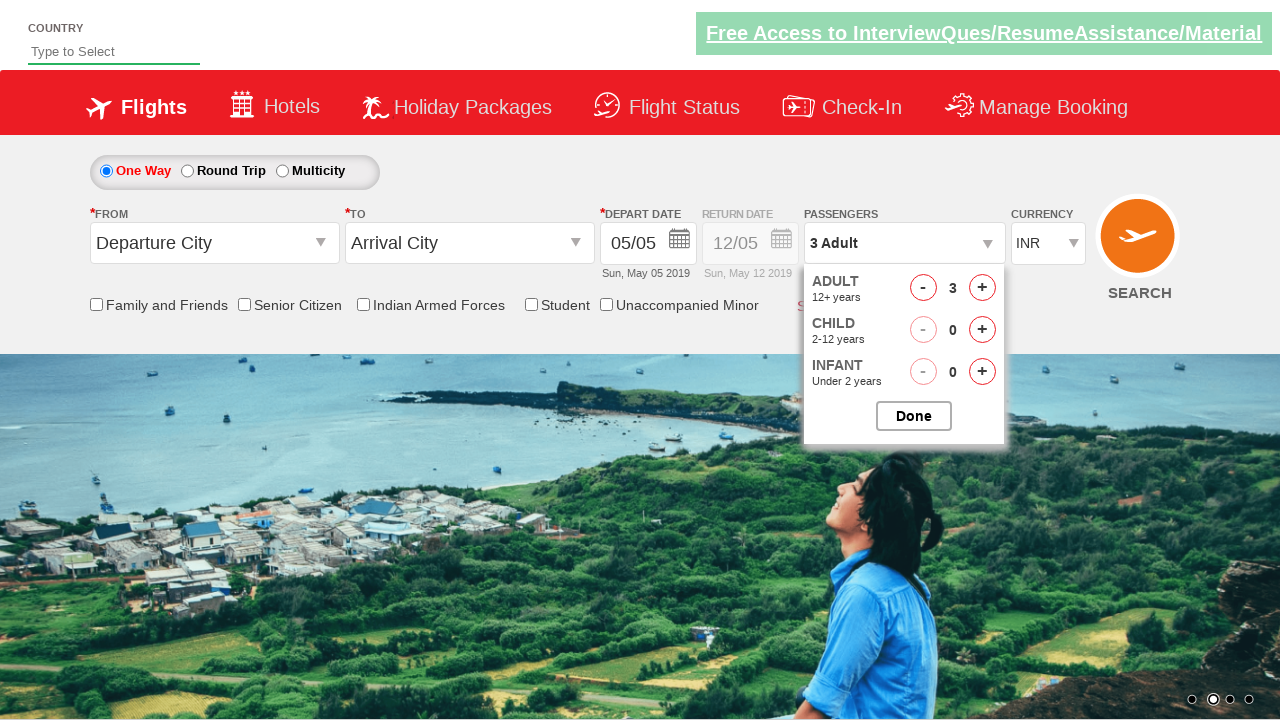

Incremented adult passenger count (iteration 3/4) at (982, 288) on #hrefIncAdt
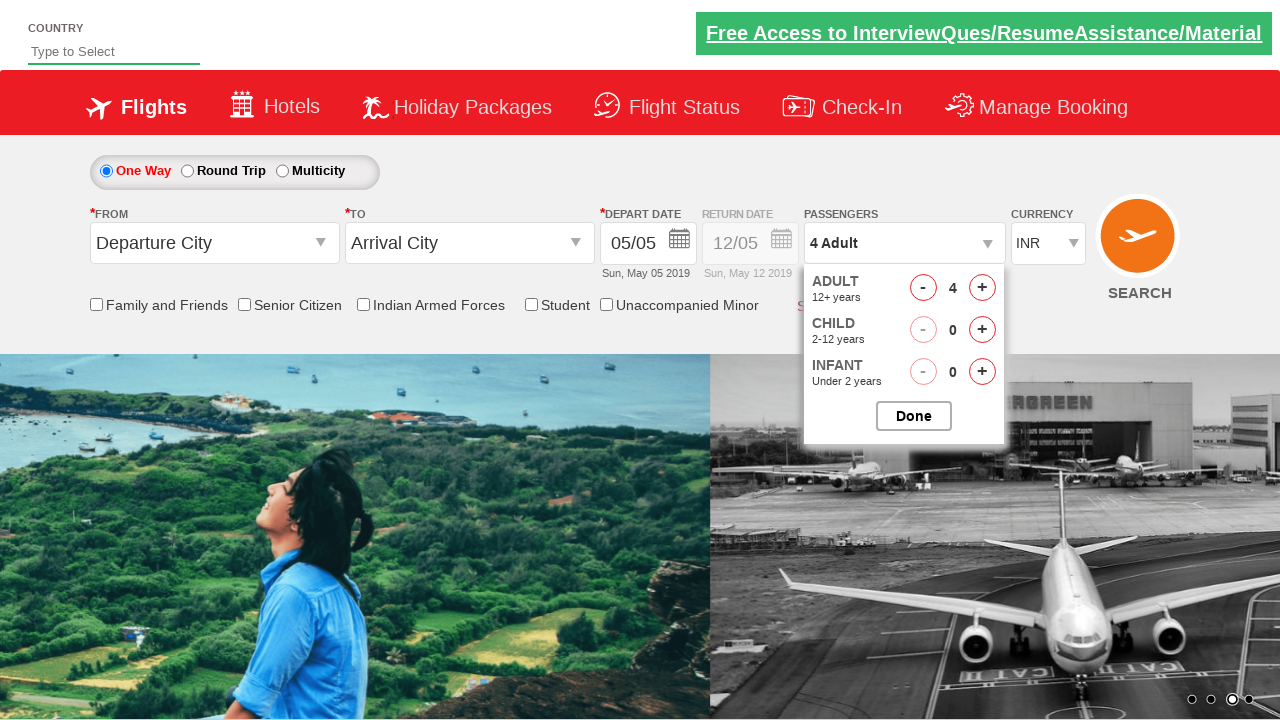

Incremented adult passenger count (iteration 4/4) at (982, 288) on #hrefIncAdt
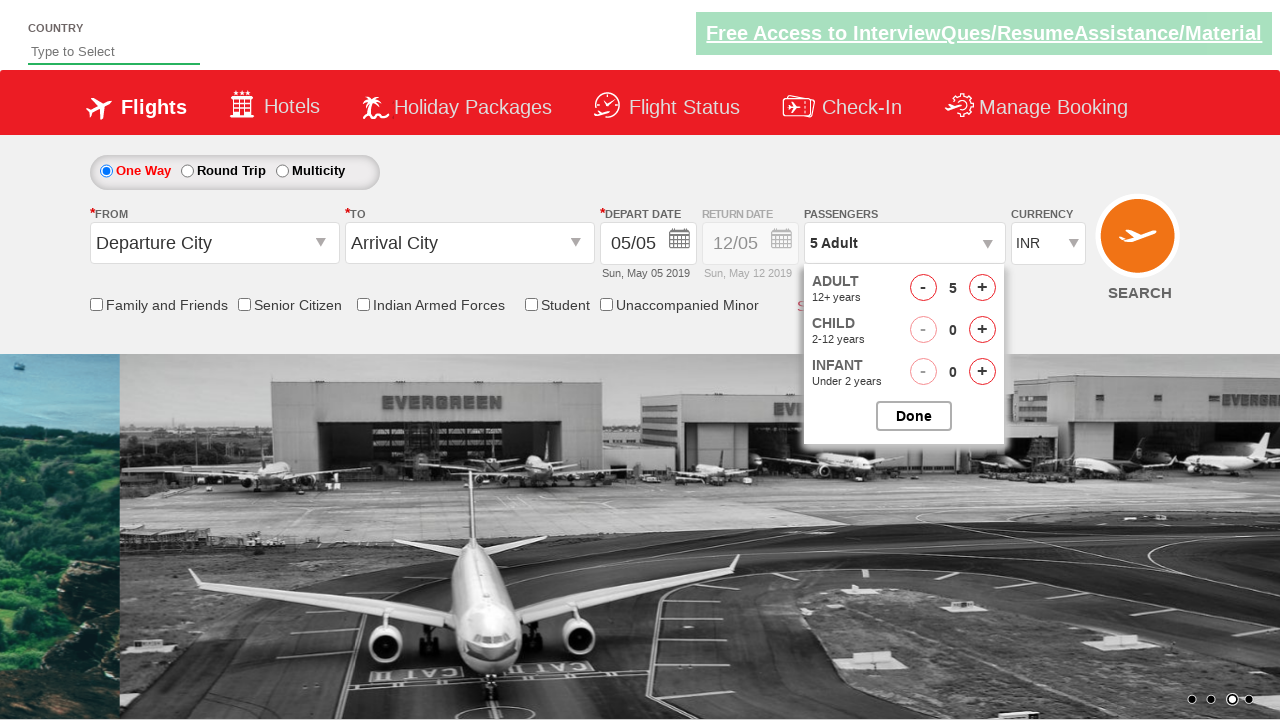

Clicked to close passenger selection dropdown at (914, 416) on #btnclosepaxoption
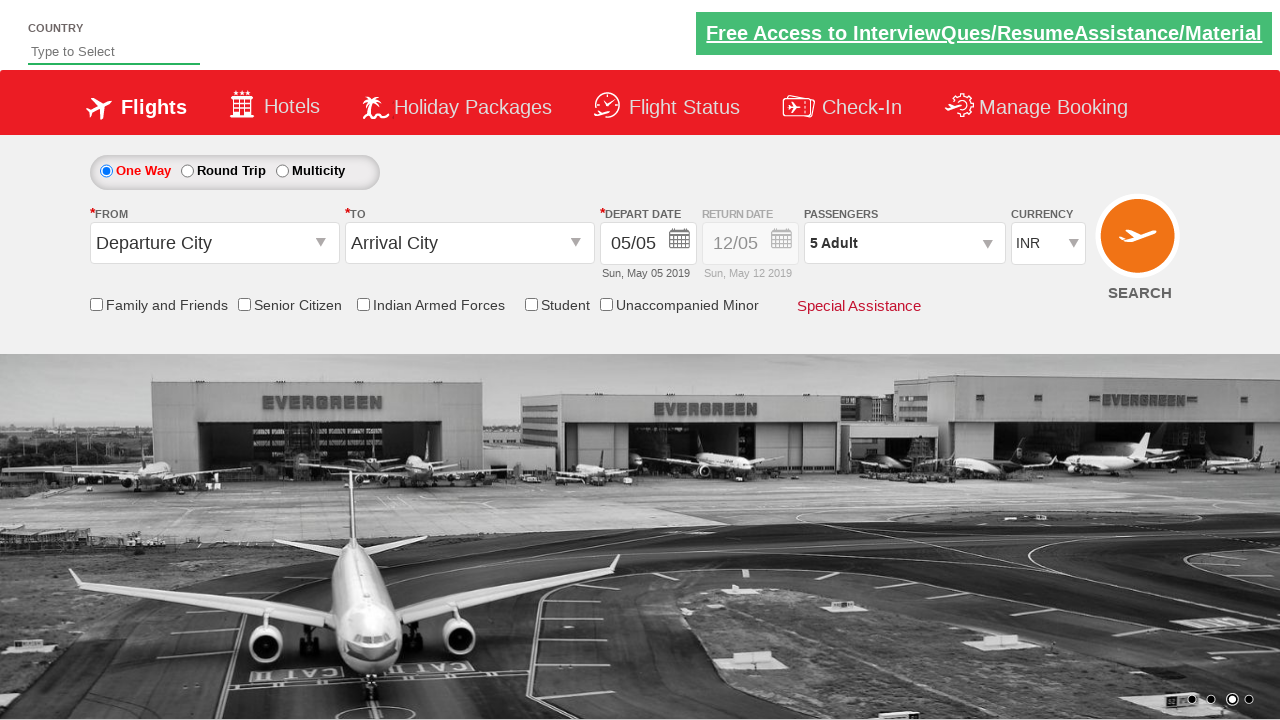

Verified passenger info dropdown is still present after closing
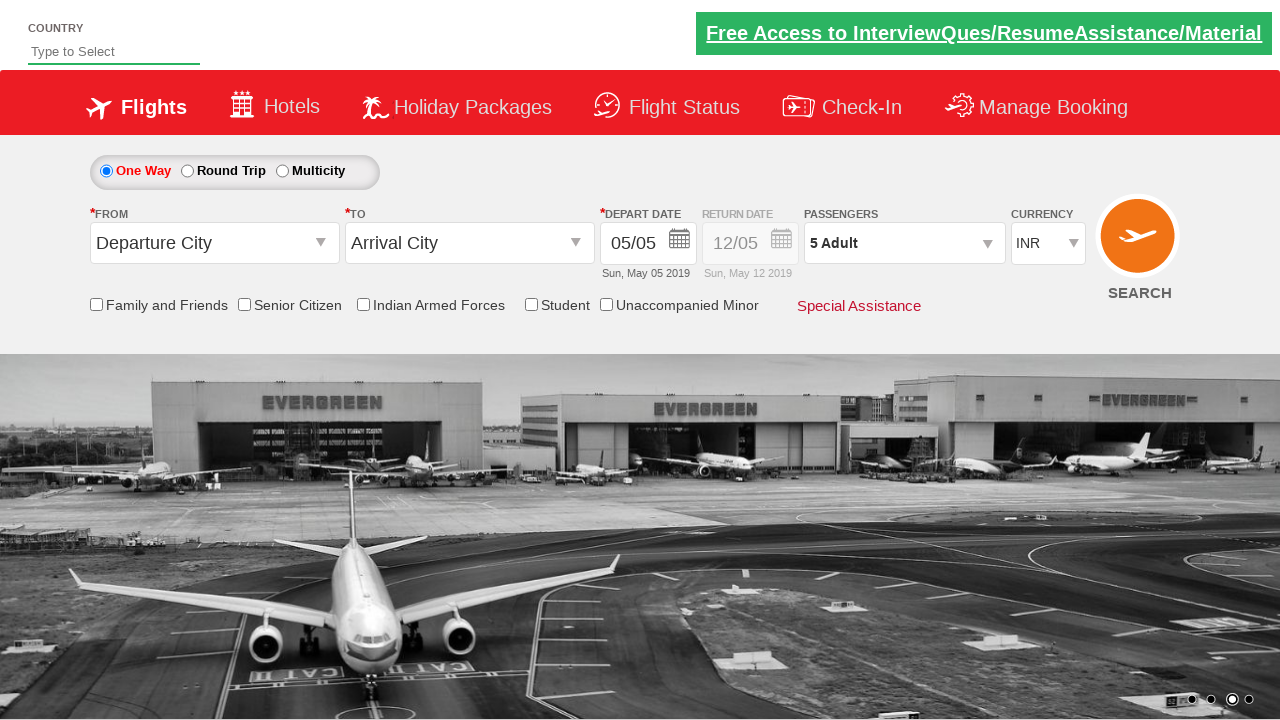

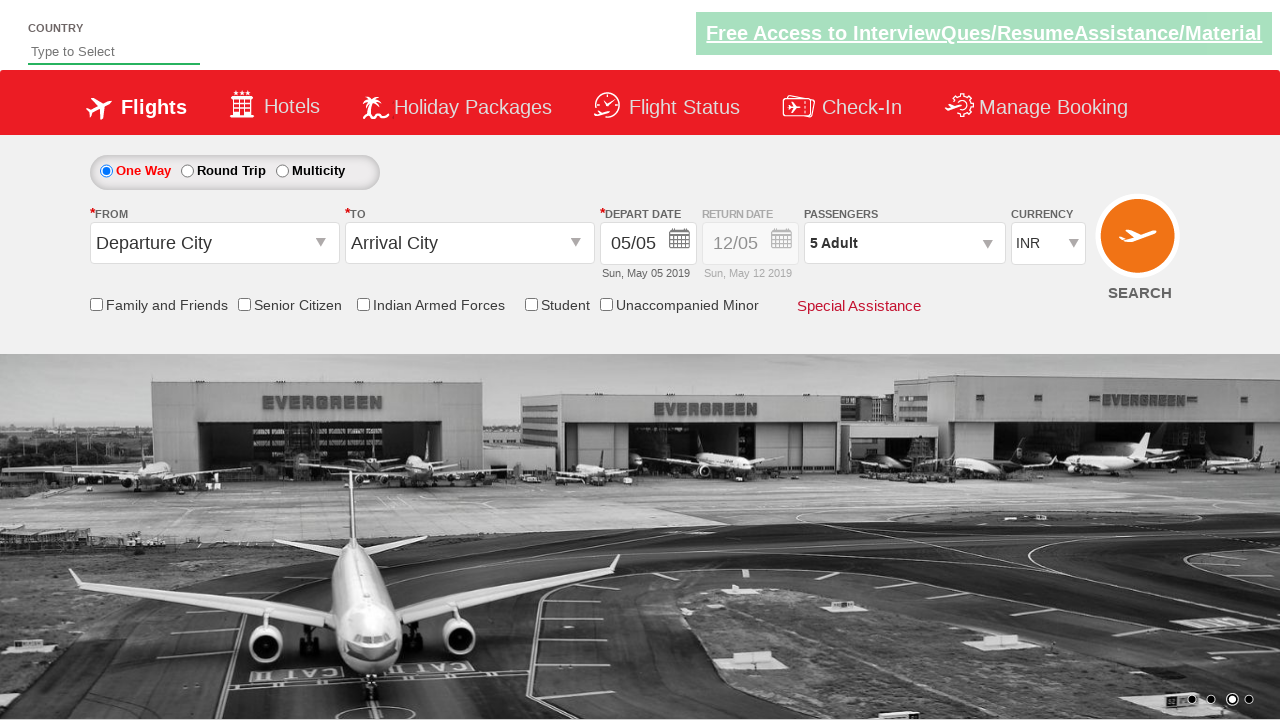